Tests that edits are cancelled when pressing Escape key

Starting URL: https://demo.playwright.dev/todomvc

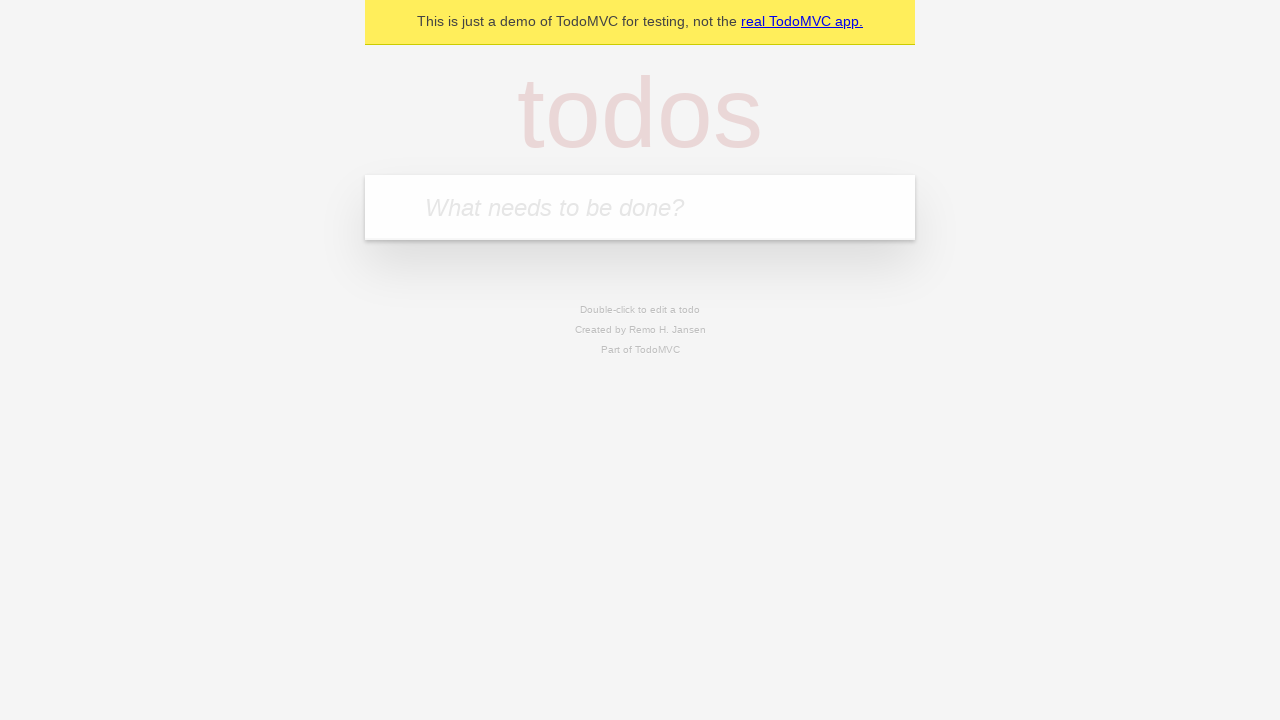

Filled first todo field with 'buy some cheese' on internal:attr=[placeholder="What needs to be done?"i]
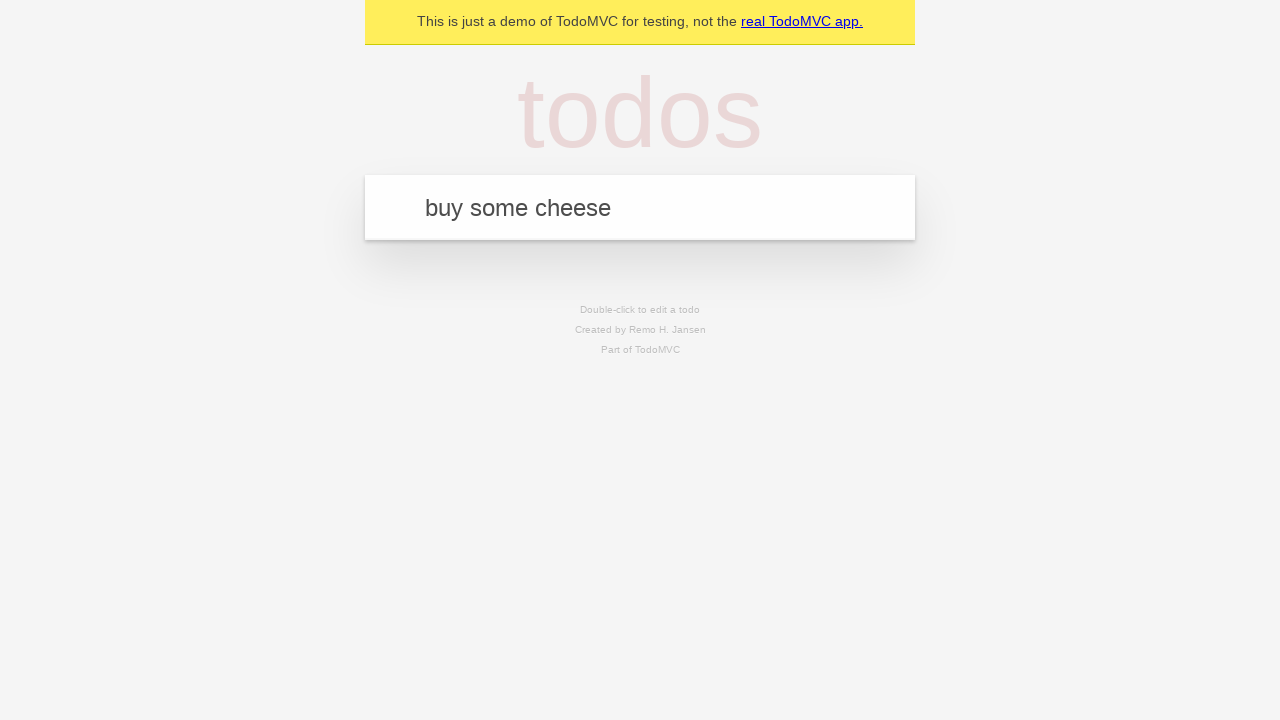

Pressed Enter to create first todo on internal:attr=[placeholder="What needs to be done?"i]
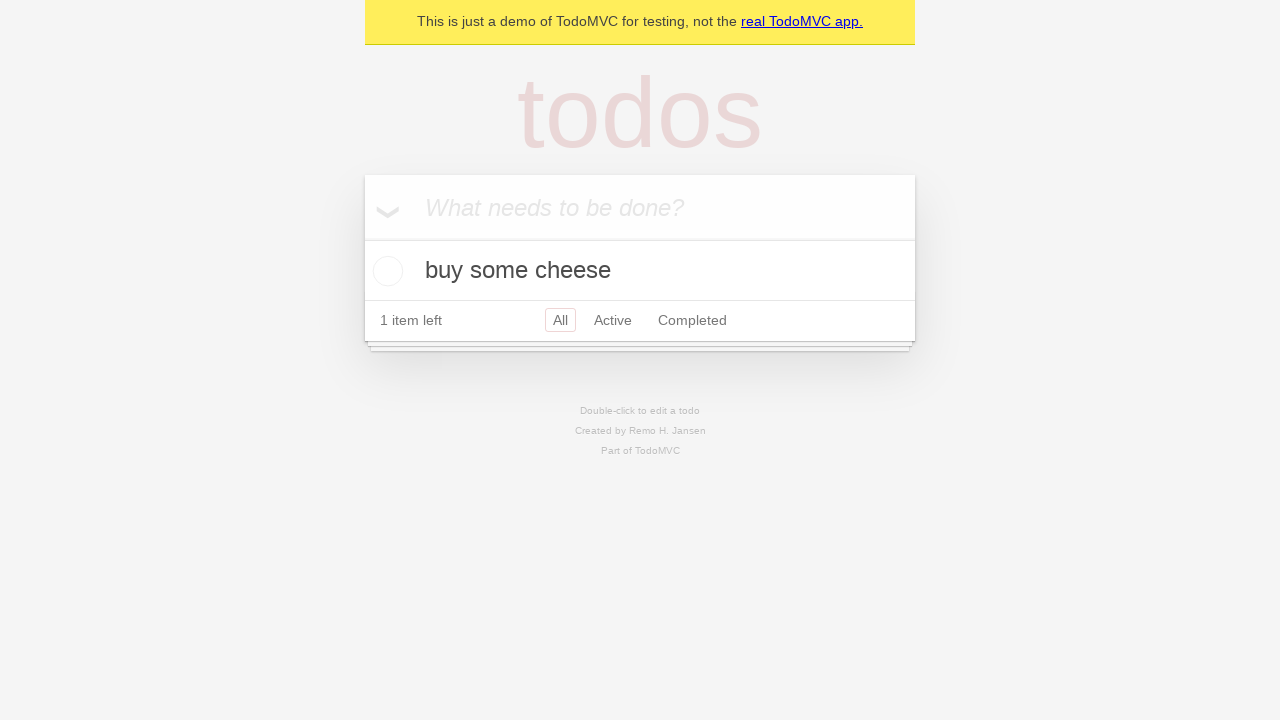

Filled second todo field with 'feed the cat' on internal:attr=[placeholder="What needs to be done?"i]
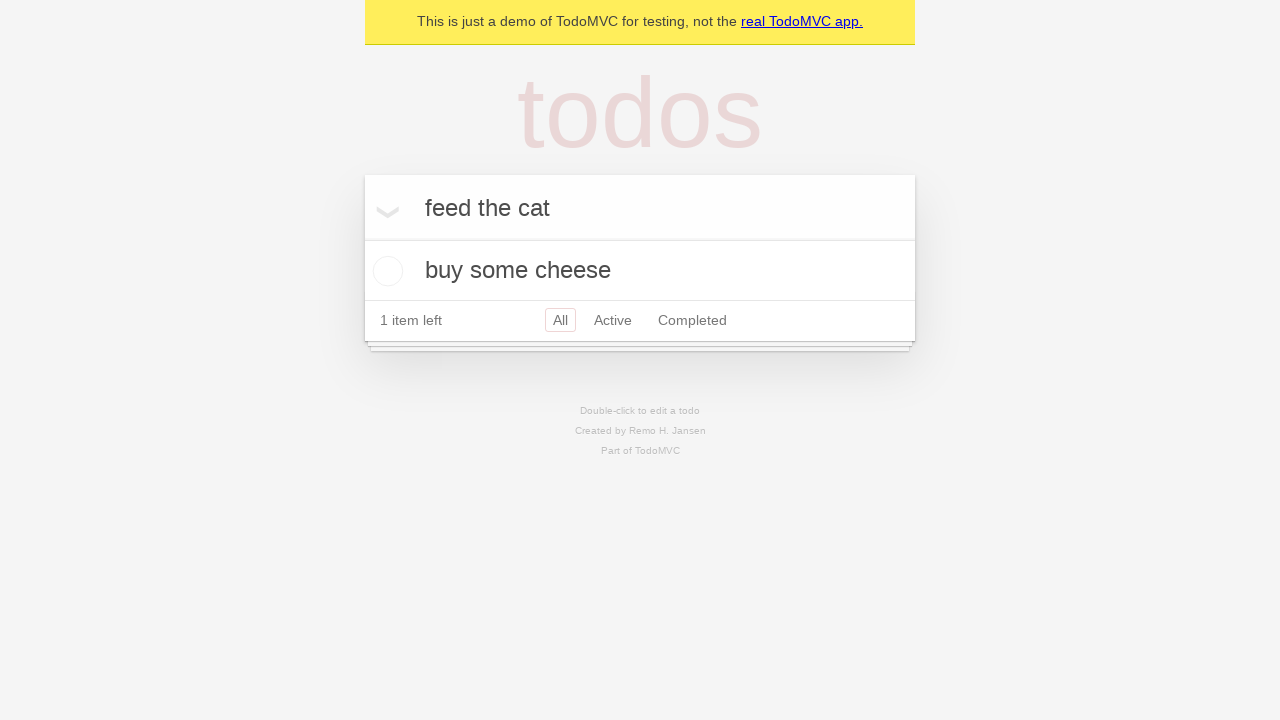

Pressed Enter to create second todo on internal:attr=[placeholder="What needs to be done?"i]
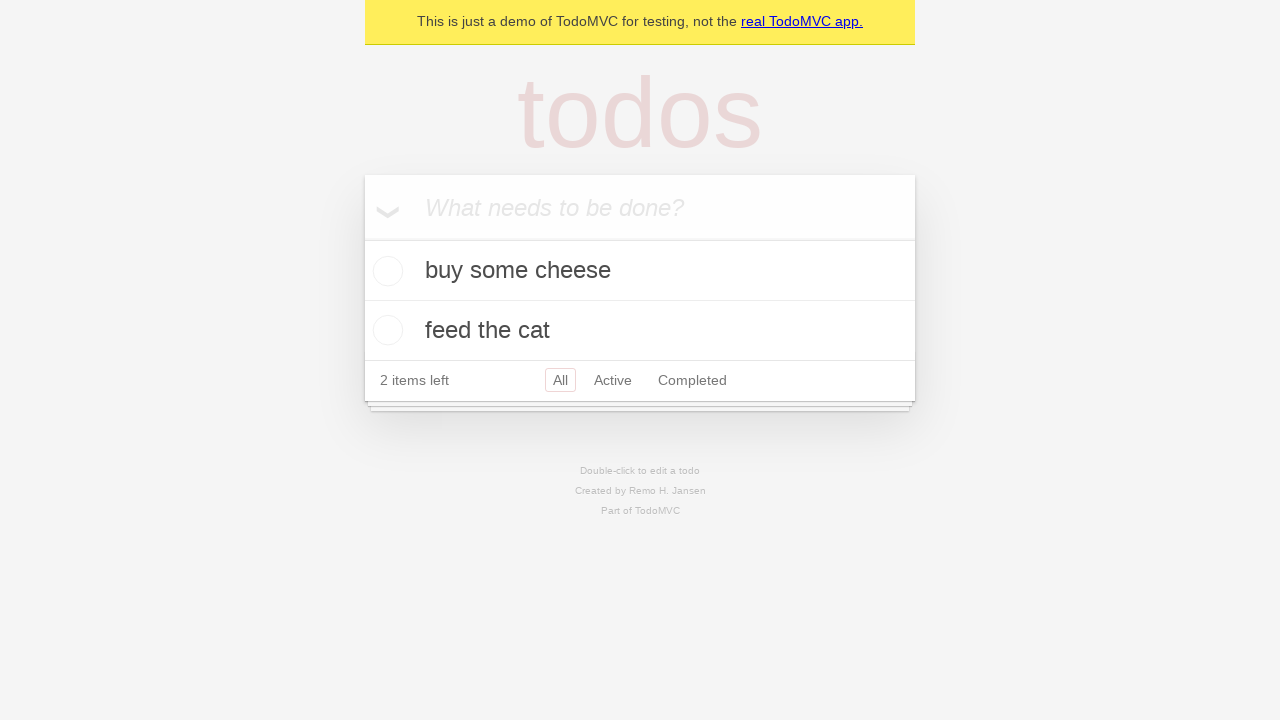

Filled third todo field with 'book a doctors appointment' on internal:attr=[placeholder="What needs to be done?"i]
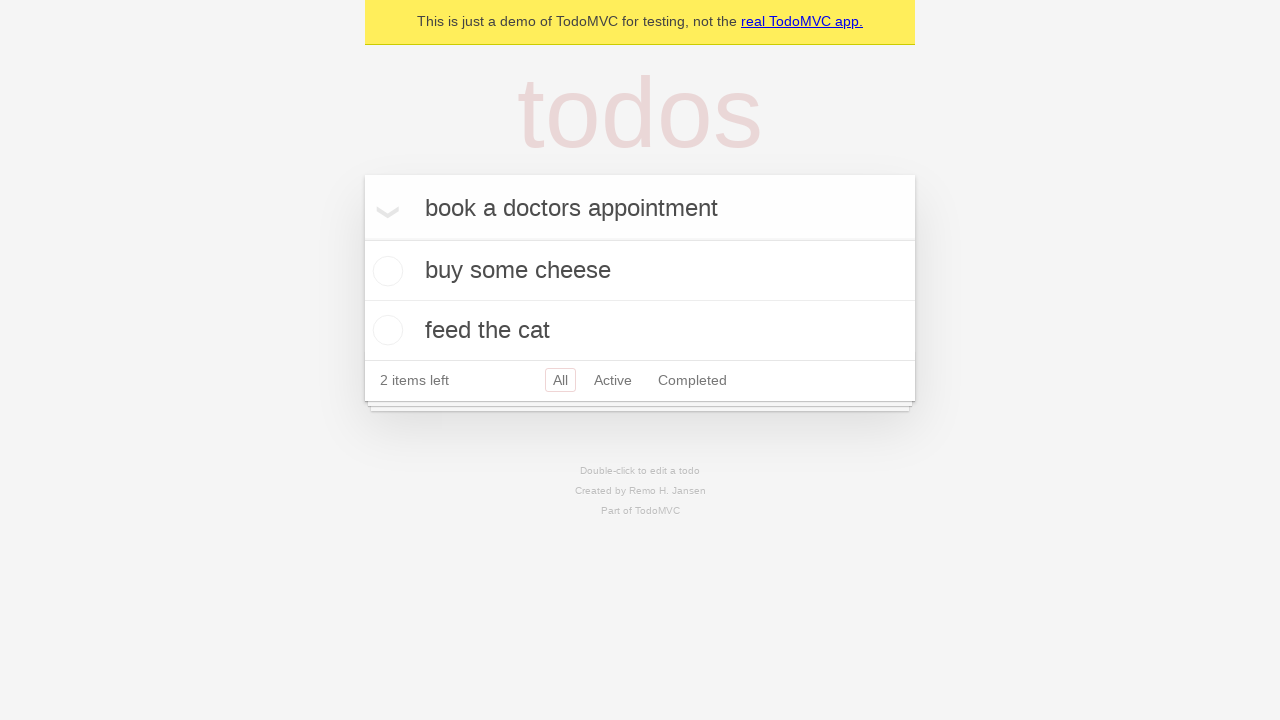

Pressed Enter to create third todo on internal:attr=[placeholder="What needs to be done?"i]
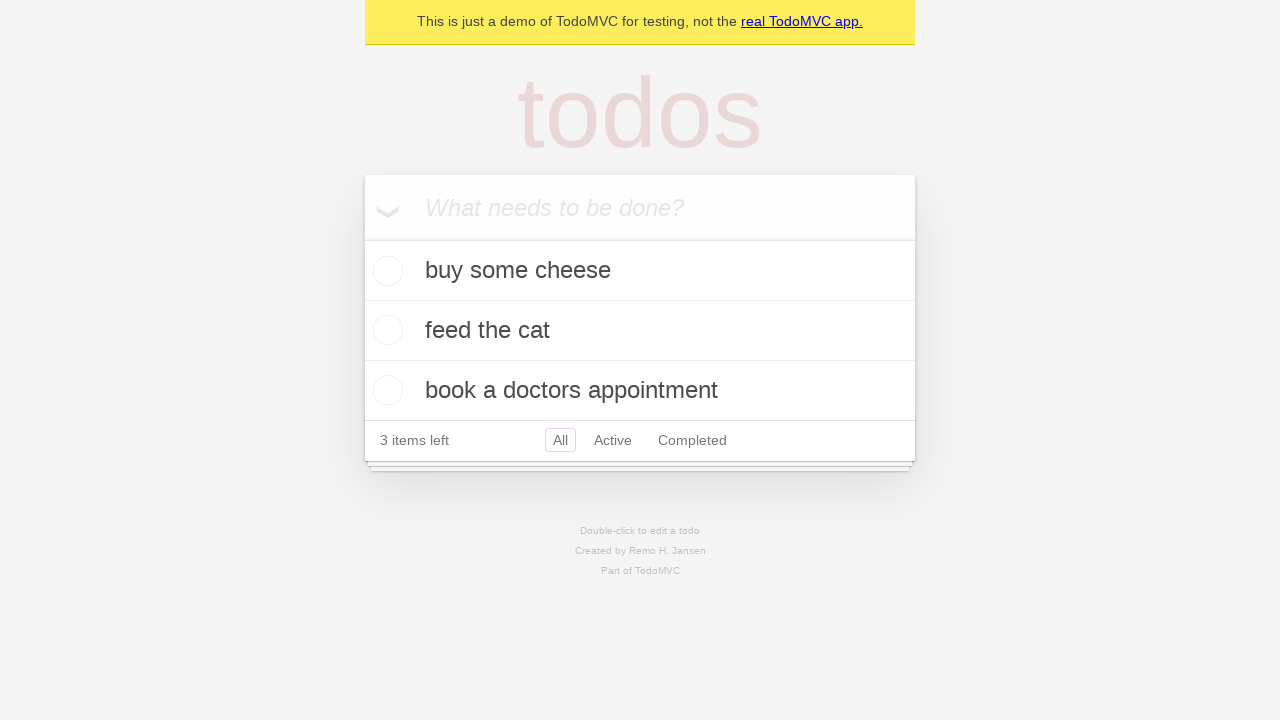

Waited for all 3 todos to be created
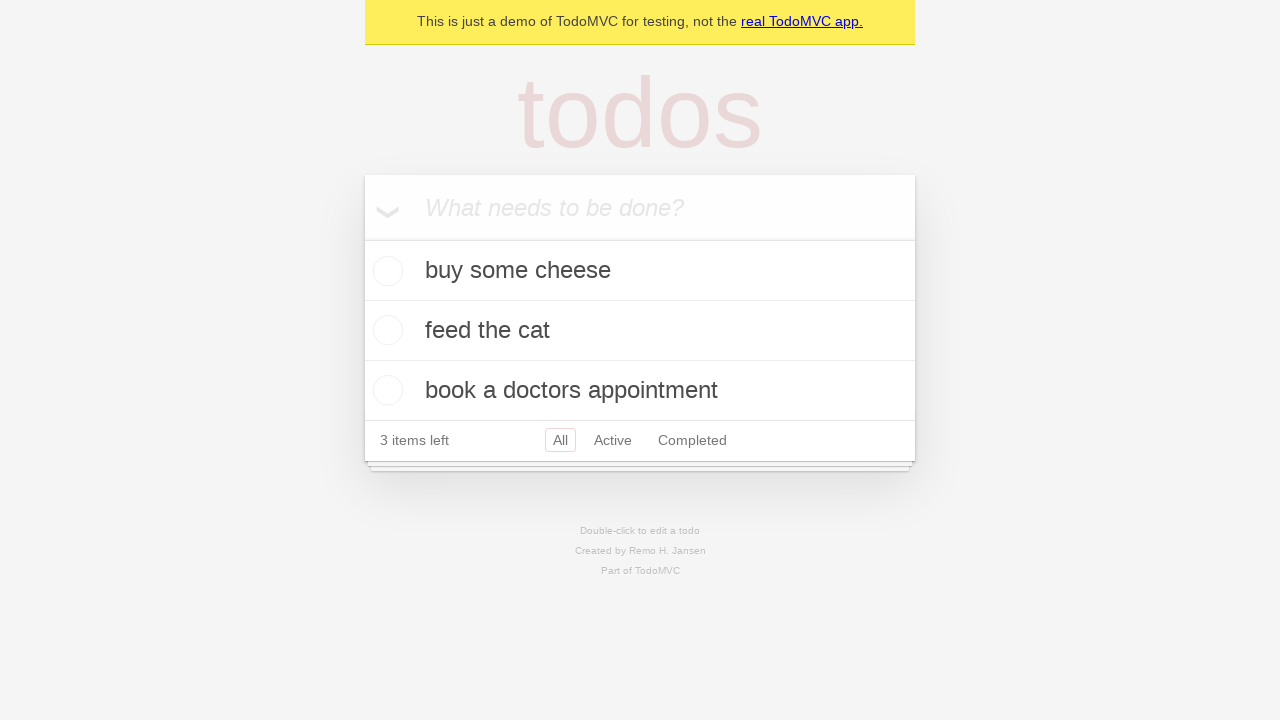

Double-clicked second todo to enter edit mode at (640, 331) on internal:testid=[data-testid="todo-item"s] >> nth=1
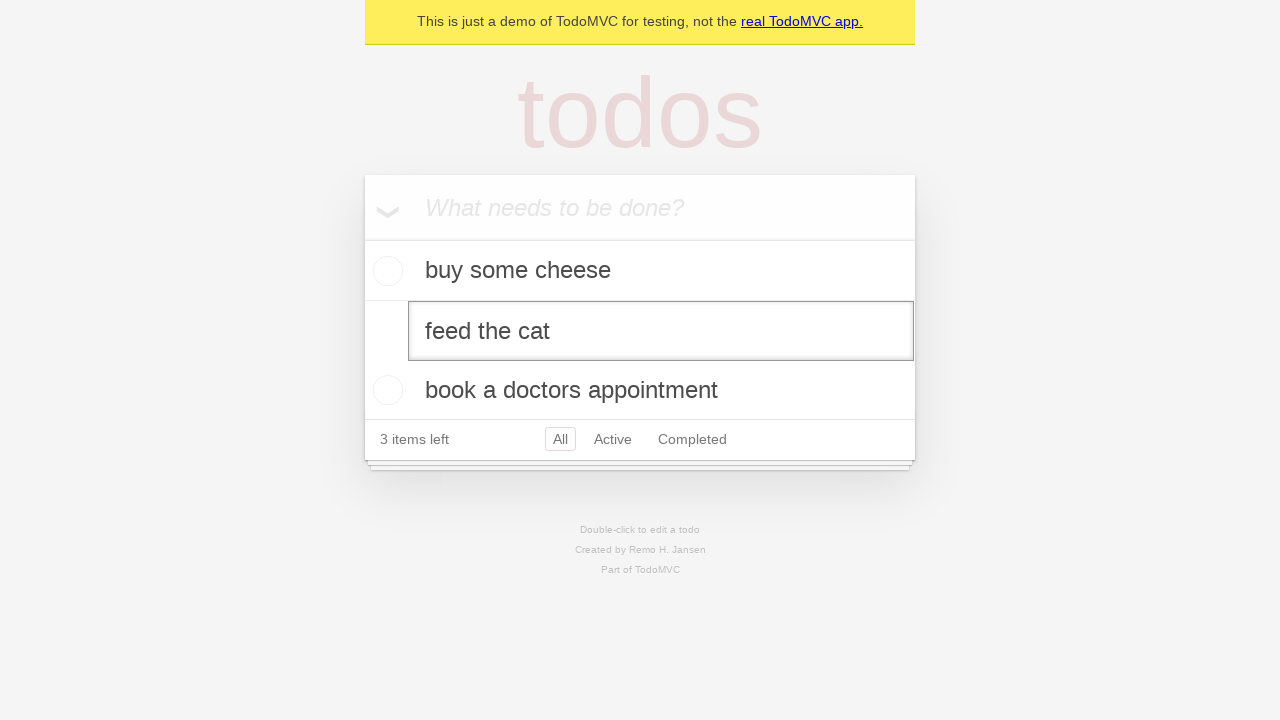

Filled edit textbox with 'buy some sausages' on internal:testid=[data-testid="todo-item"s] >> nth=1 >> internal:role=textbox[nam
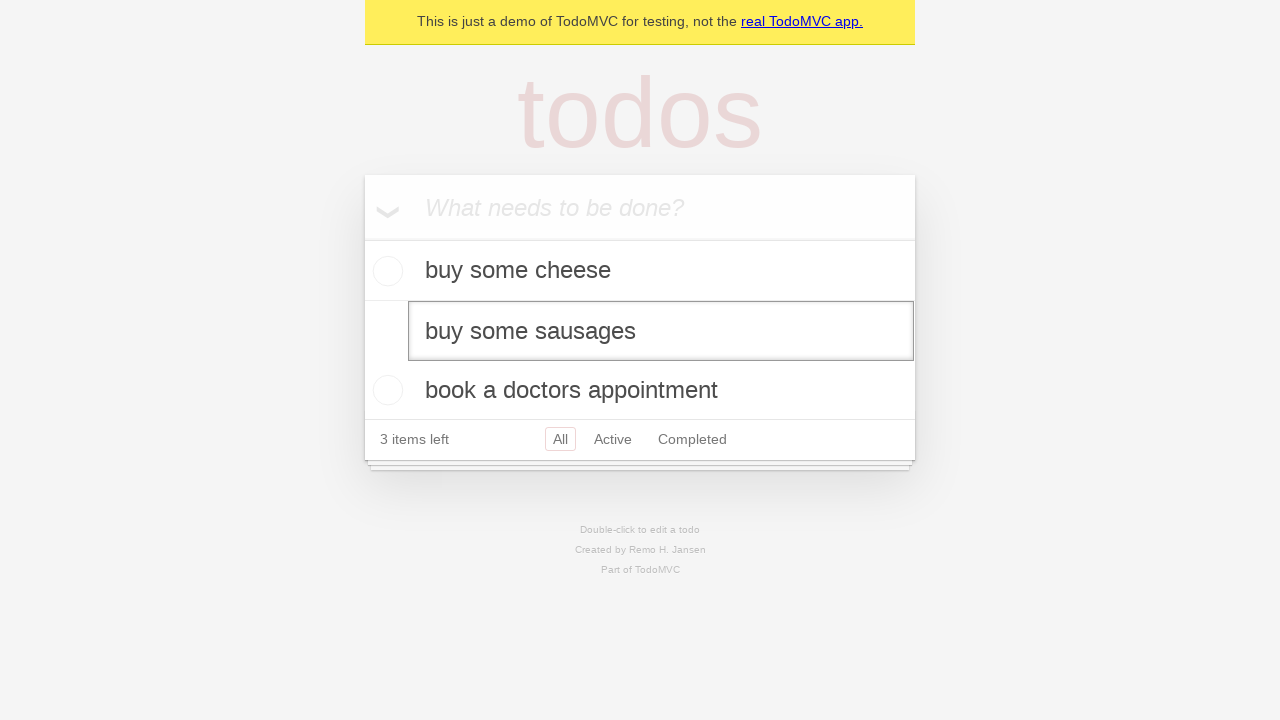

Pressed Escape to cancel the edit on internal:testid=[data-testid="todo-item"s] >> nth=1 >> internal:role=textbox[nam
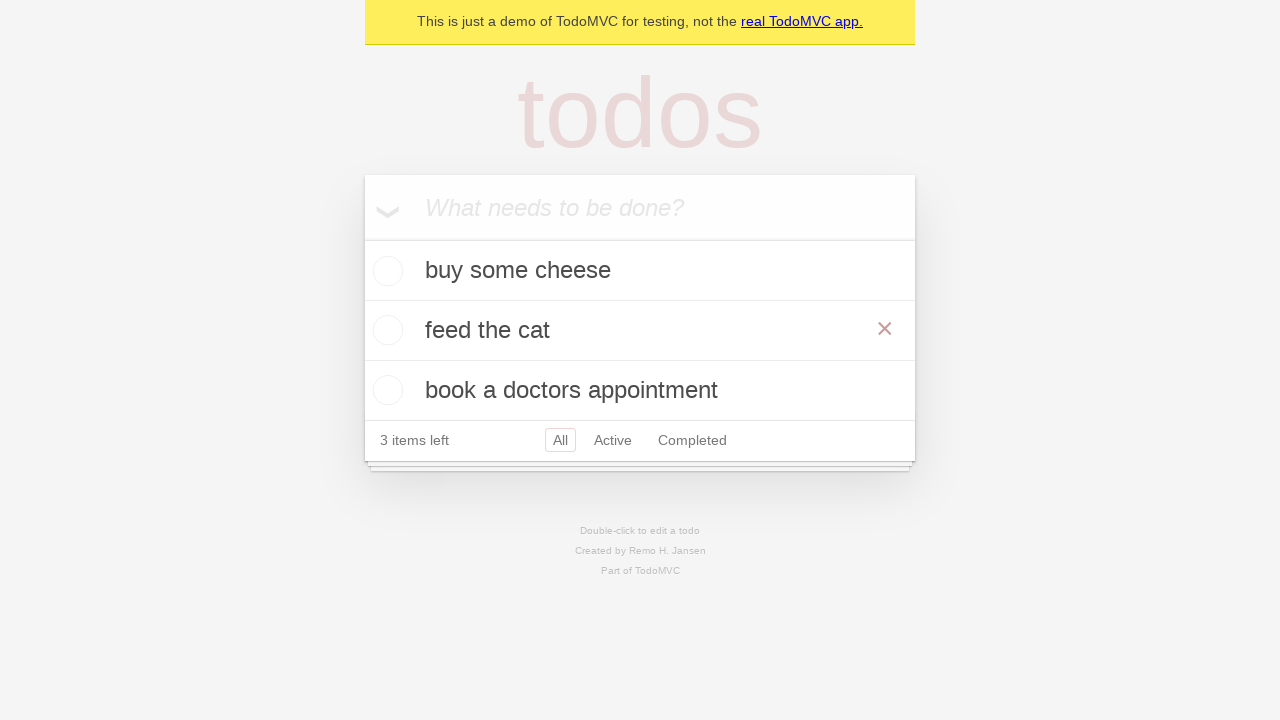

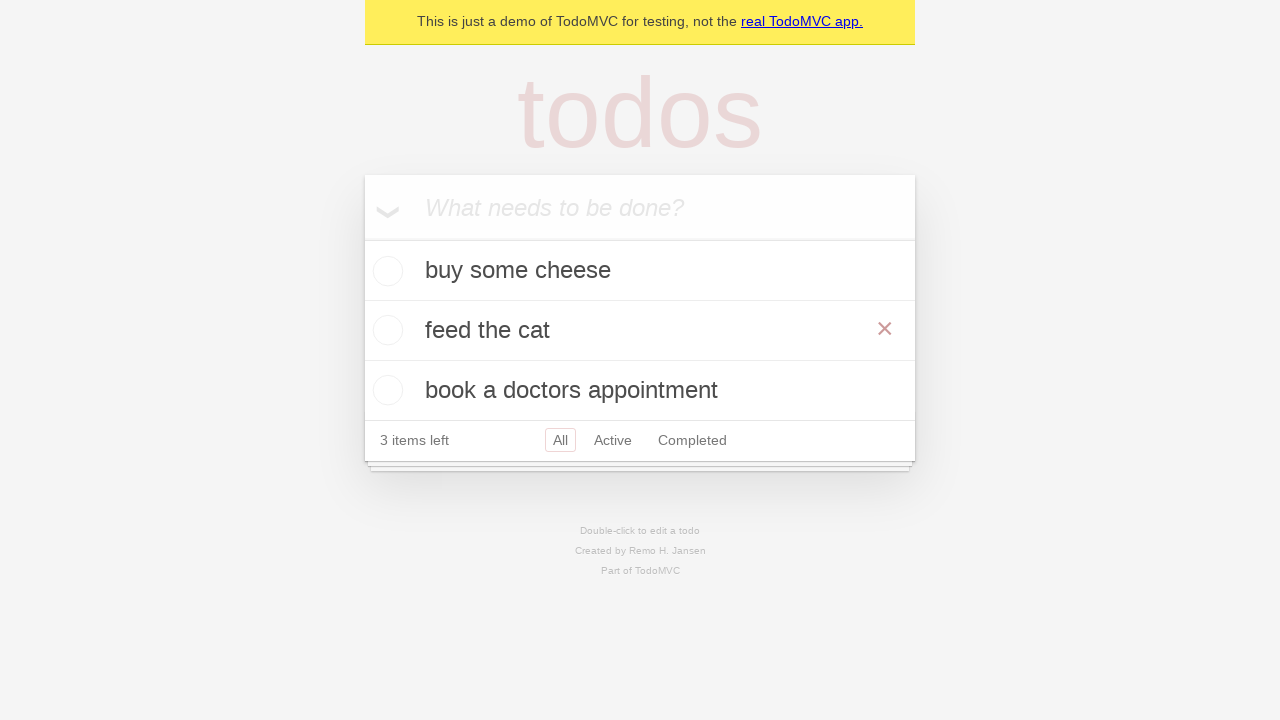